Navigates to a practice page, clicks a specific link by its text, fills out a form with first name, last name, city, and country information, then submits the form.

Starting URL: http://suninjuly.github.io/find_link_text

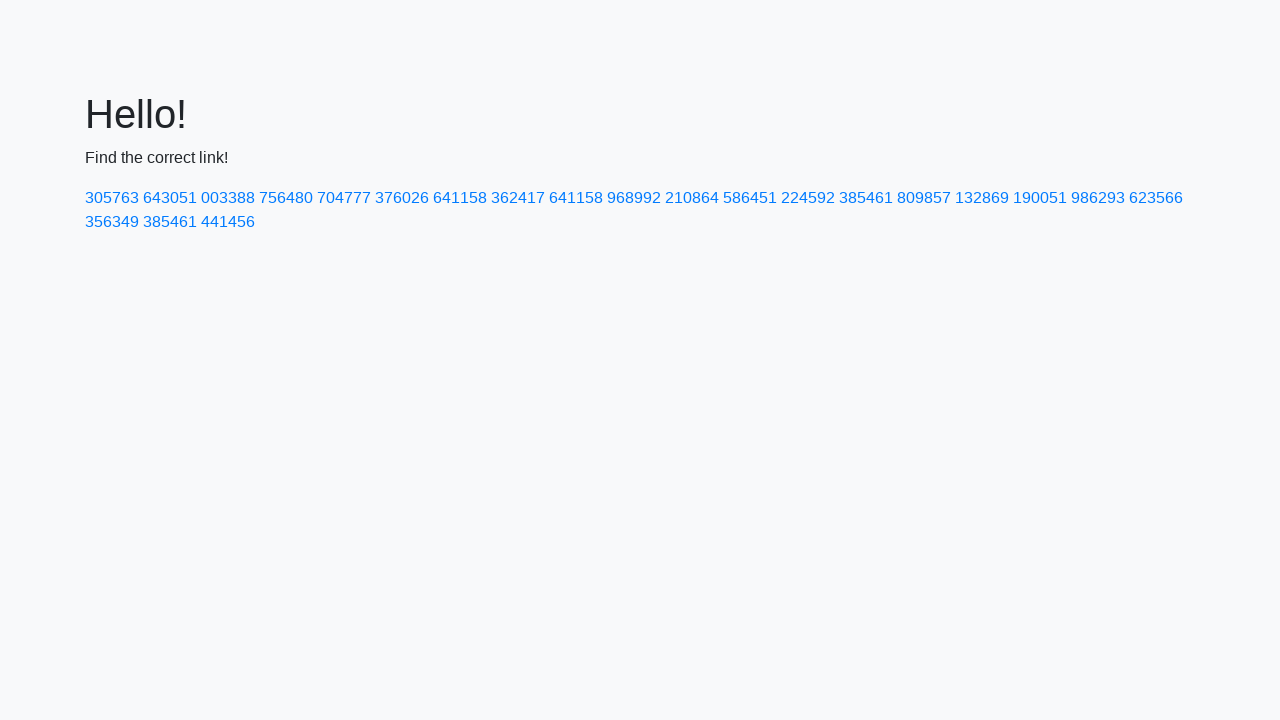

Navigated to practice page
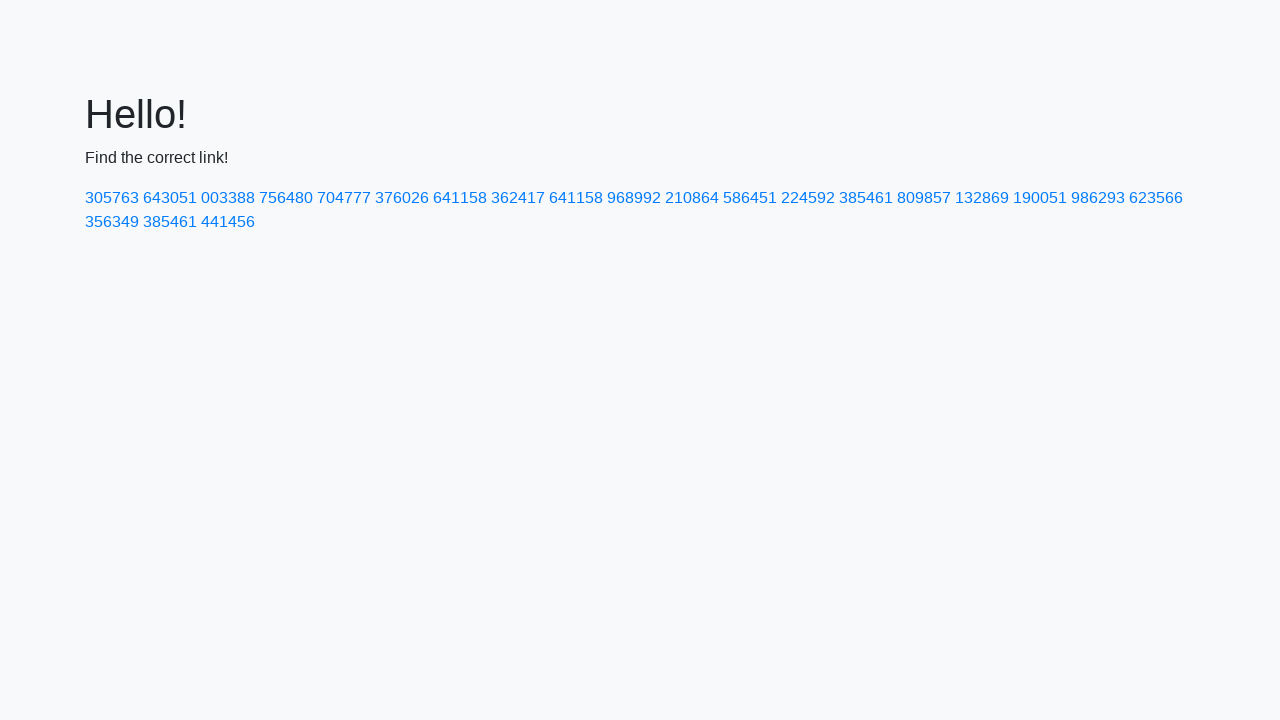

Clicked link with text '224592' at (808, 198) on a:text('224592')
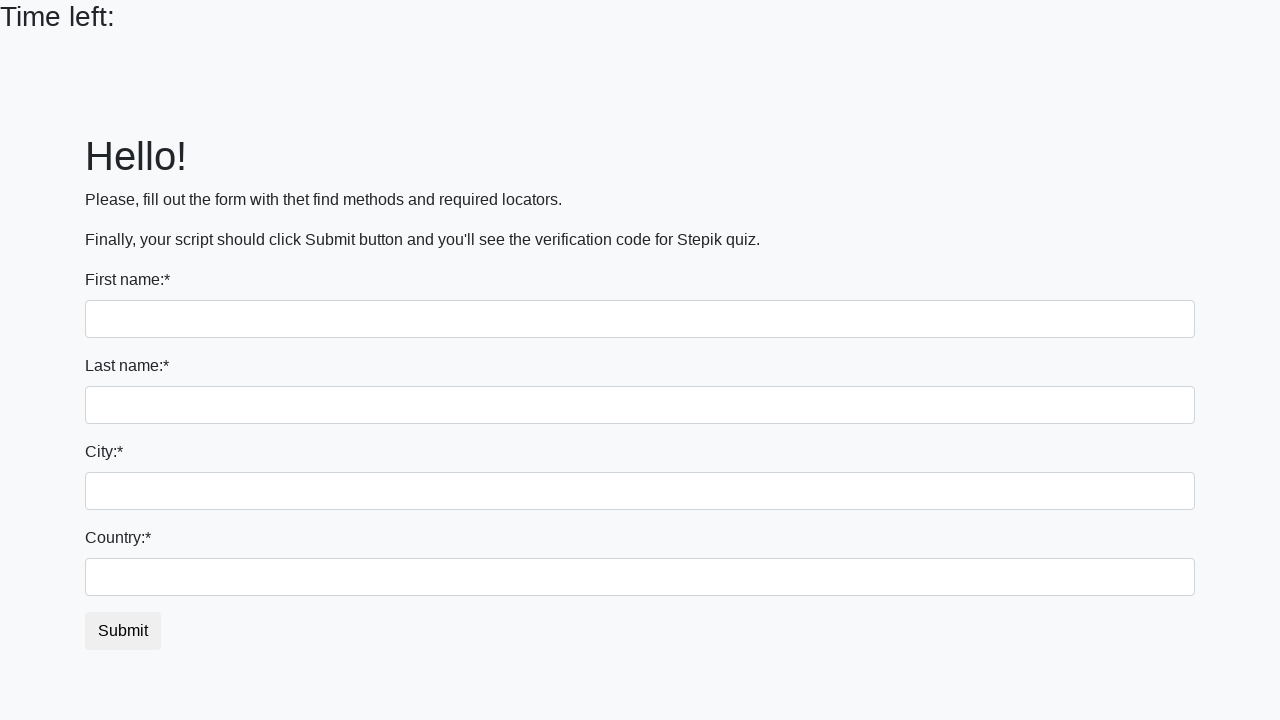

Filled first name field with 'Ivan' on input[name='first_name']
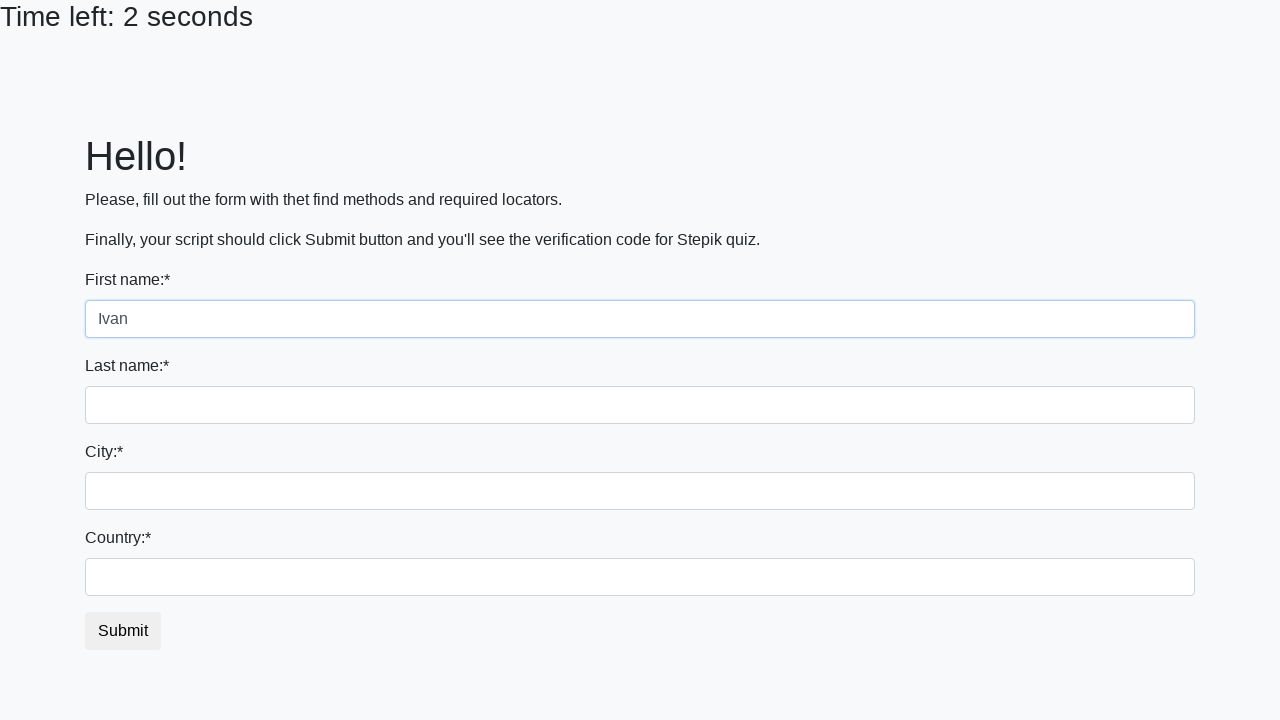

Filled last name field with 'Petrov' on input[name='last_name']
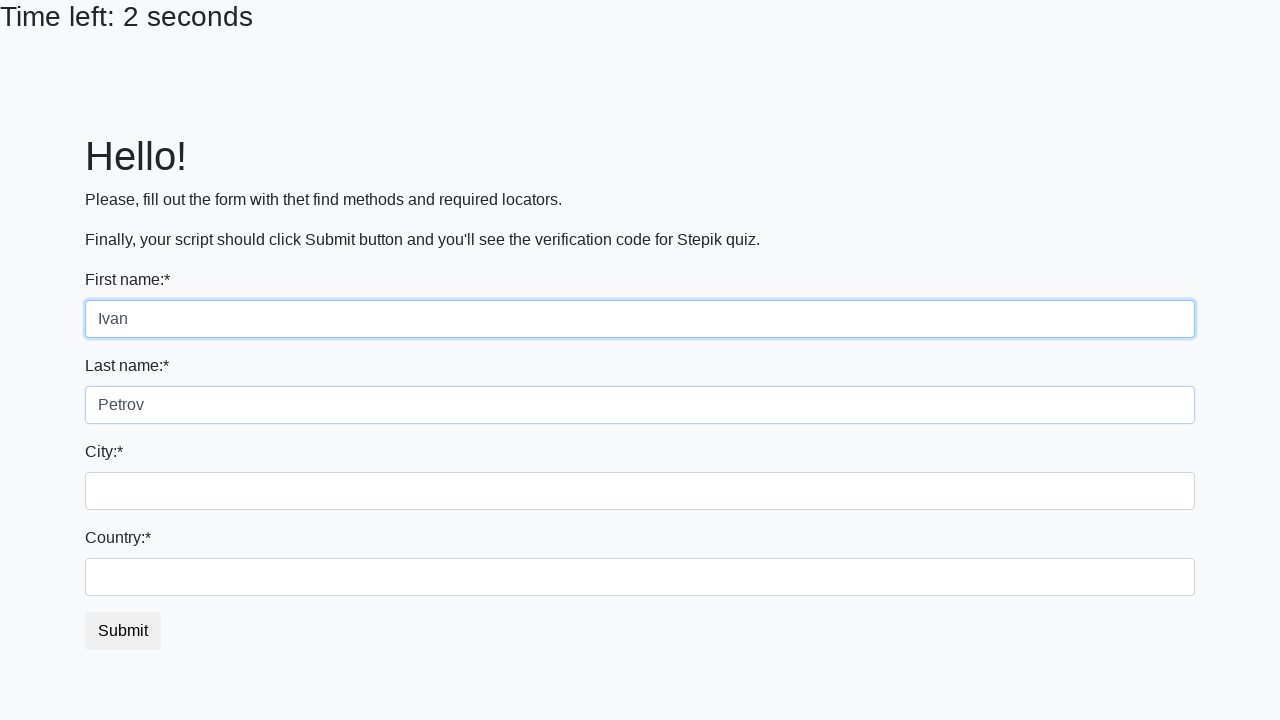

Filled city field with 'Smolensk' on .form-control.city
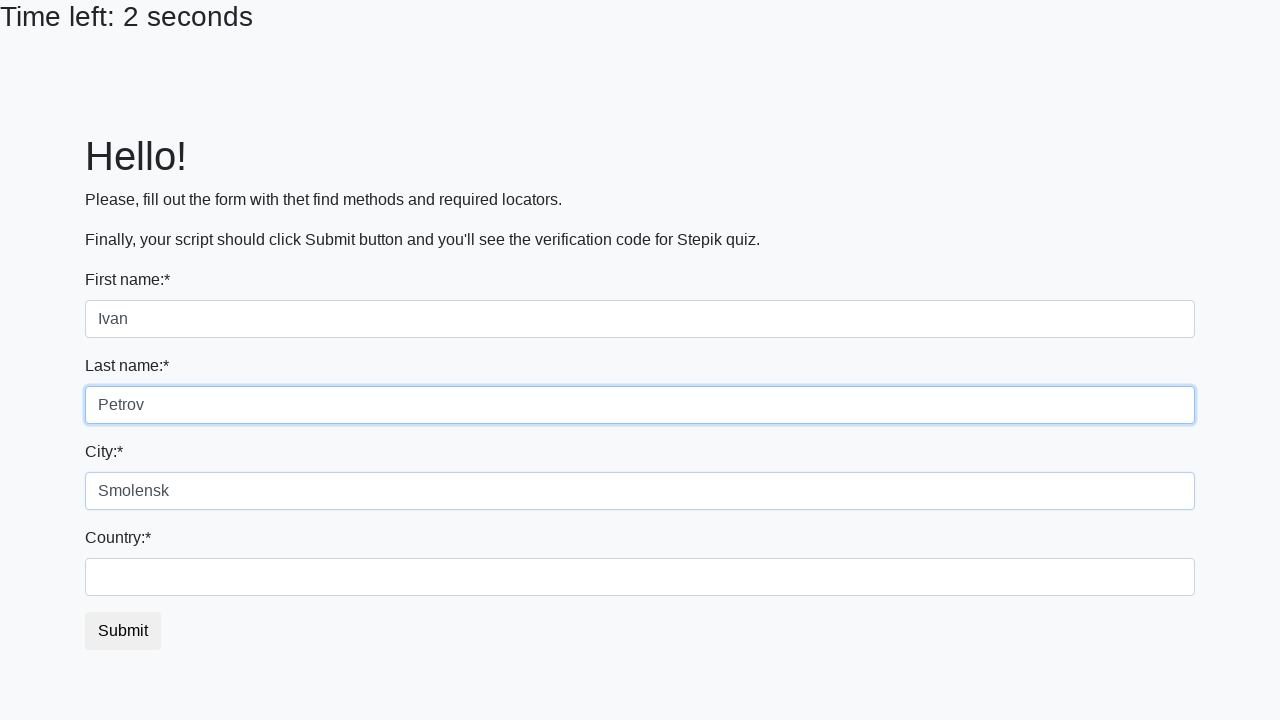

Filled country field with 'Russia' on #country
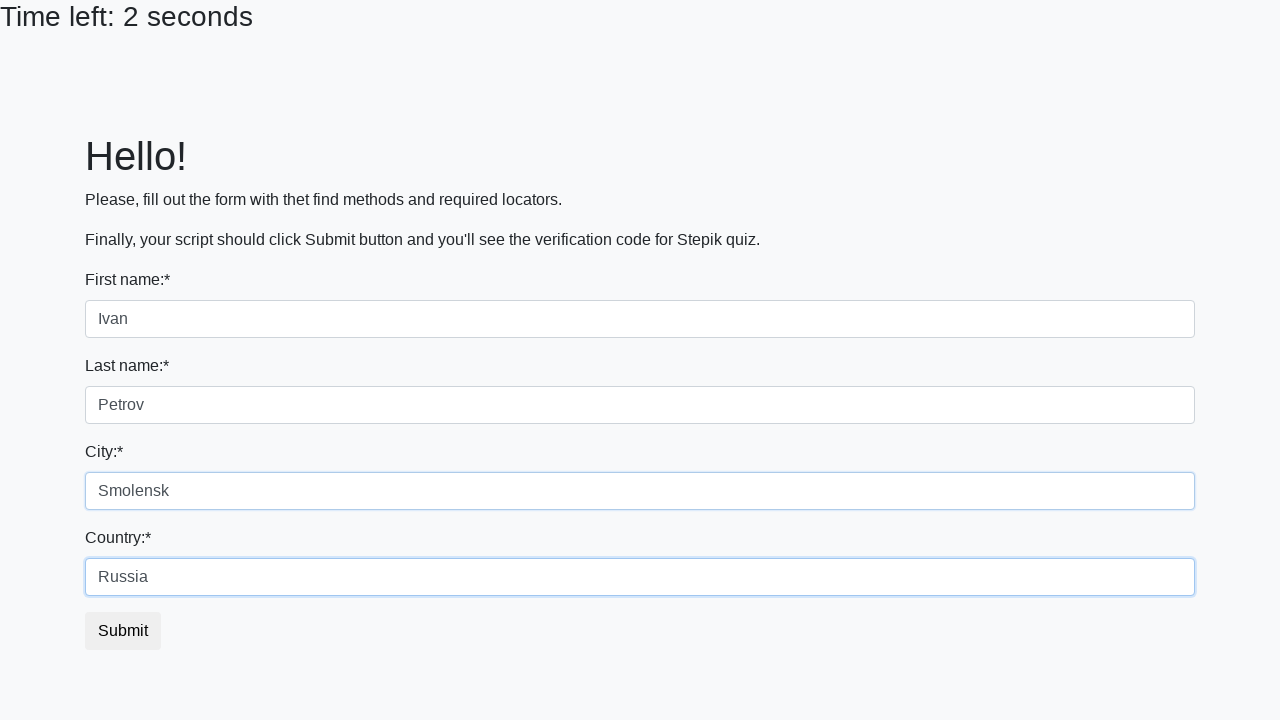

Clicked submit button to submit form at (123, 631) on button.btn
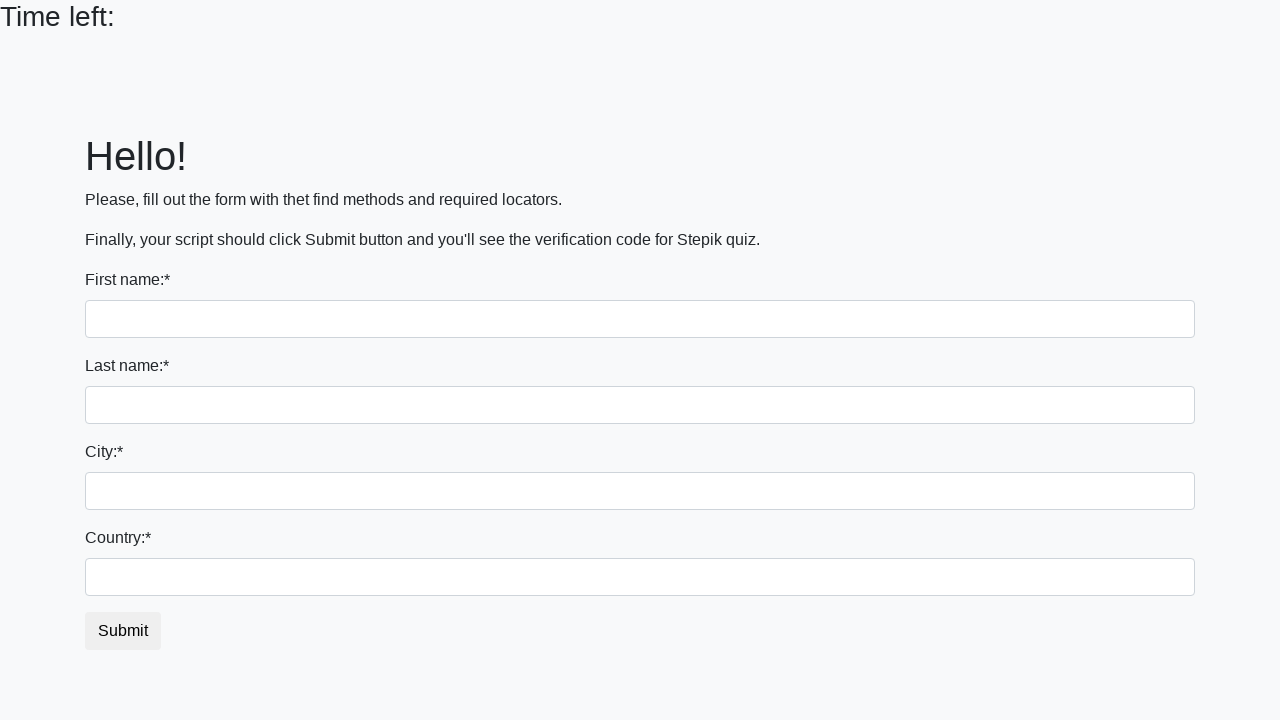

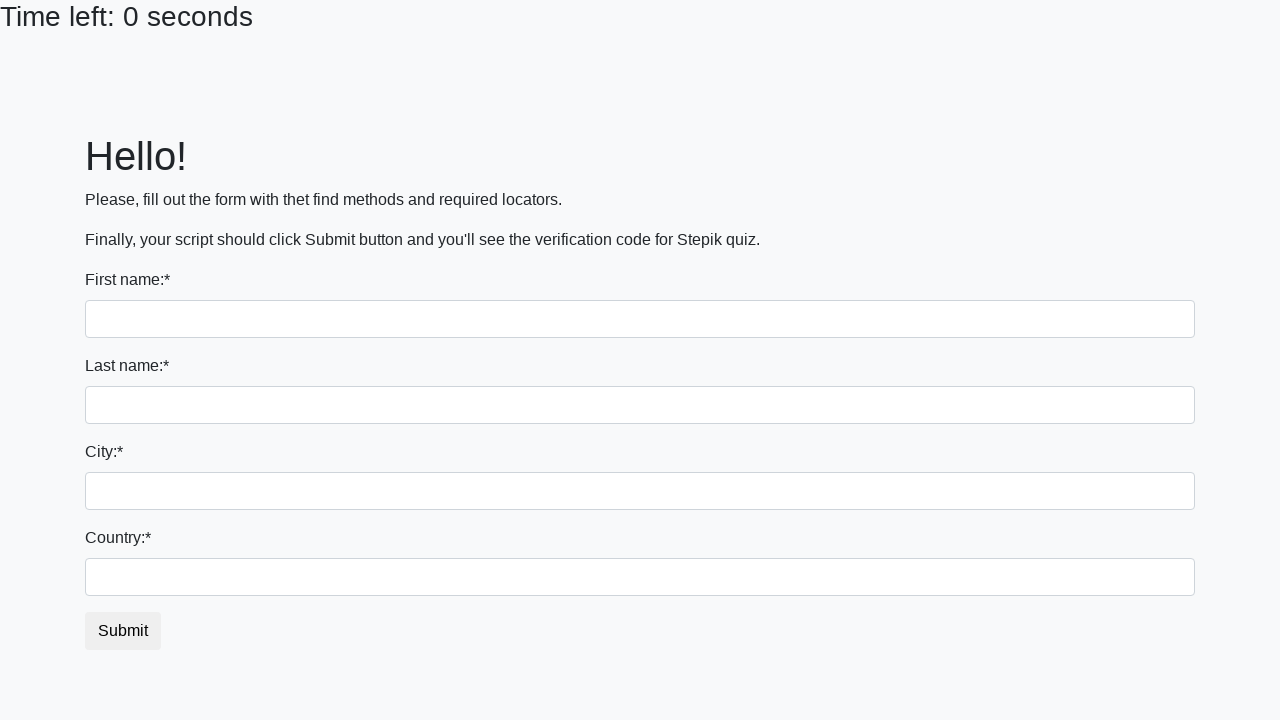